Tests retrieving following count for a user by searching and extracting the count from the UI

Starting URL: https://gh-users-search.netlify.app/

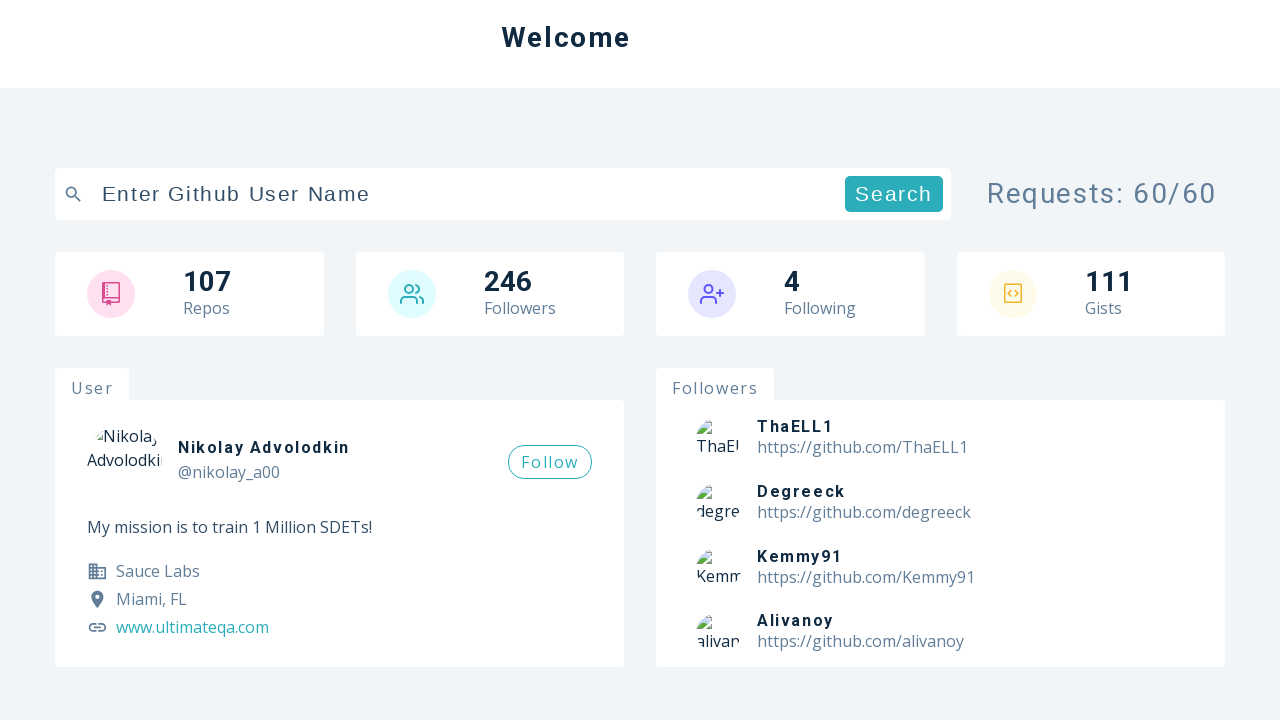

Filled search field with username 'coder321' on xpath=//*[@id='root']/main/section[1]/div/form/div/input
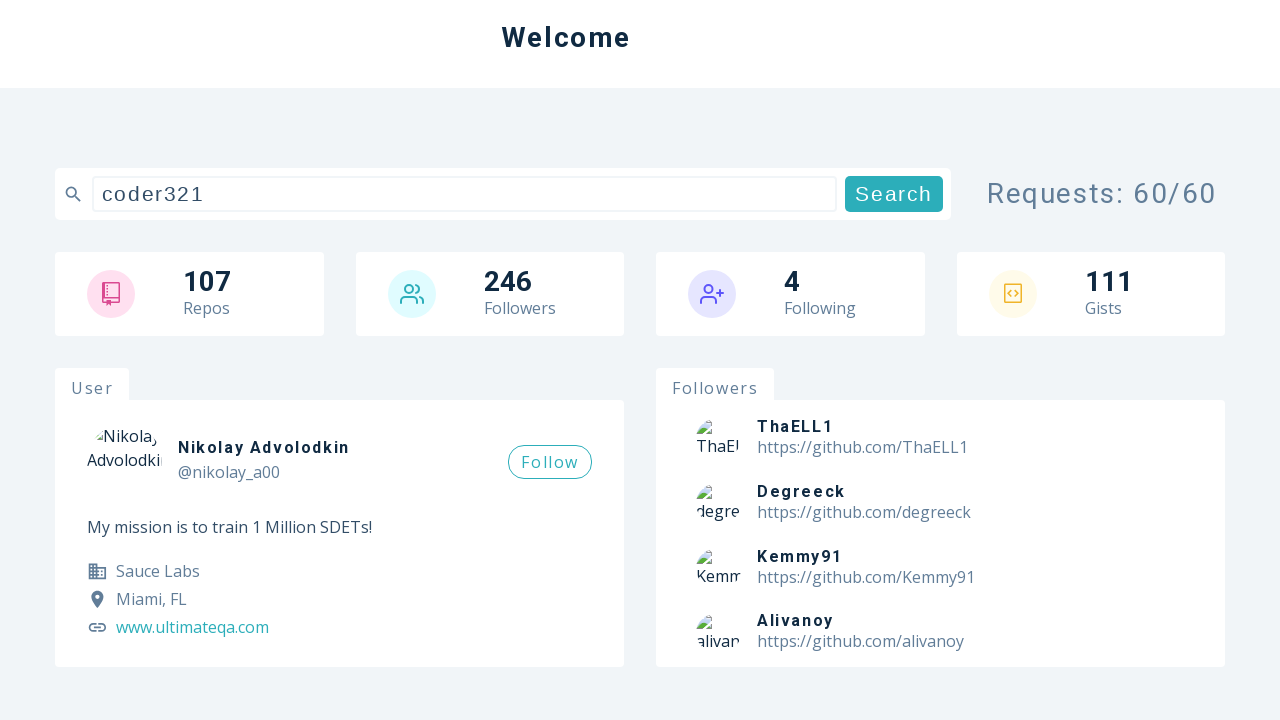

Clicked search button to find user at (894, 194) on xpath=//*[@id='root']/main/section[1]/div/form/div/button
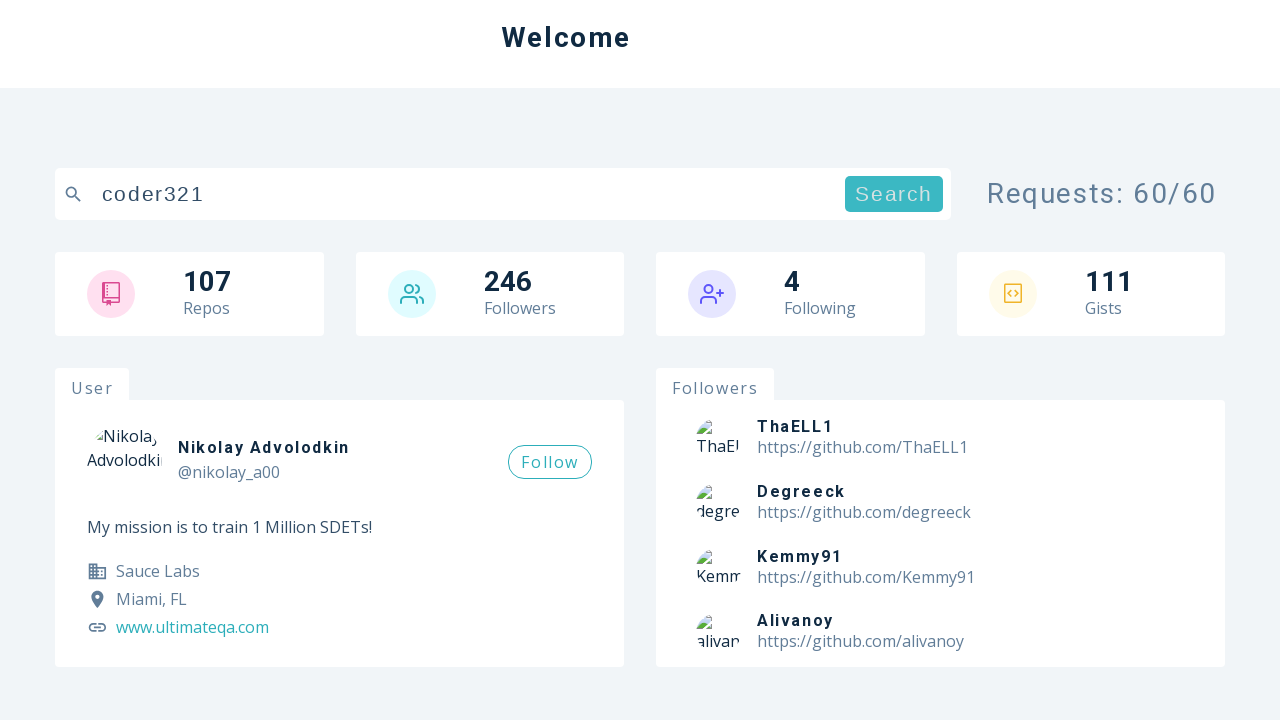

User profile loaded and following count element is visible
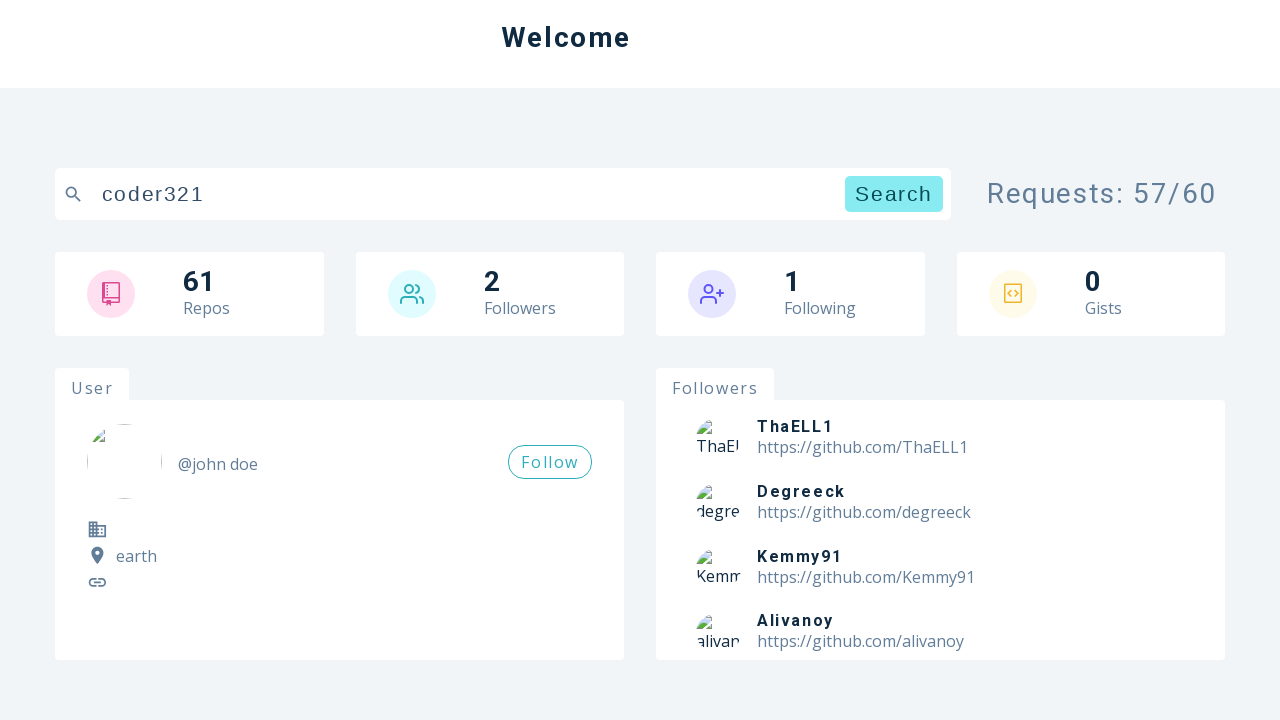

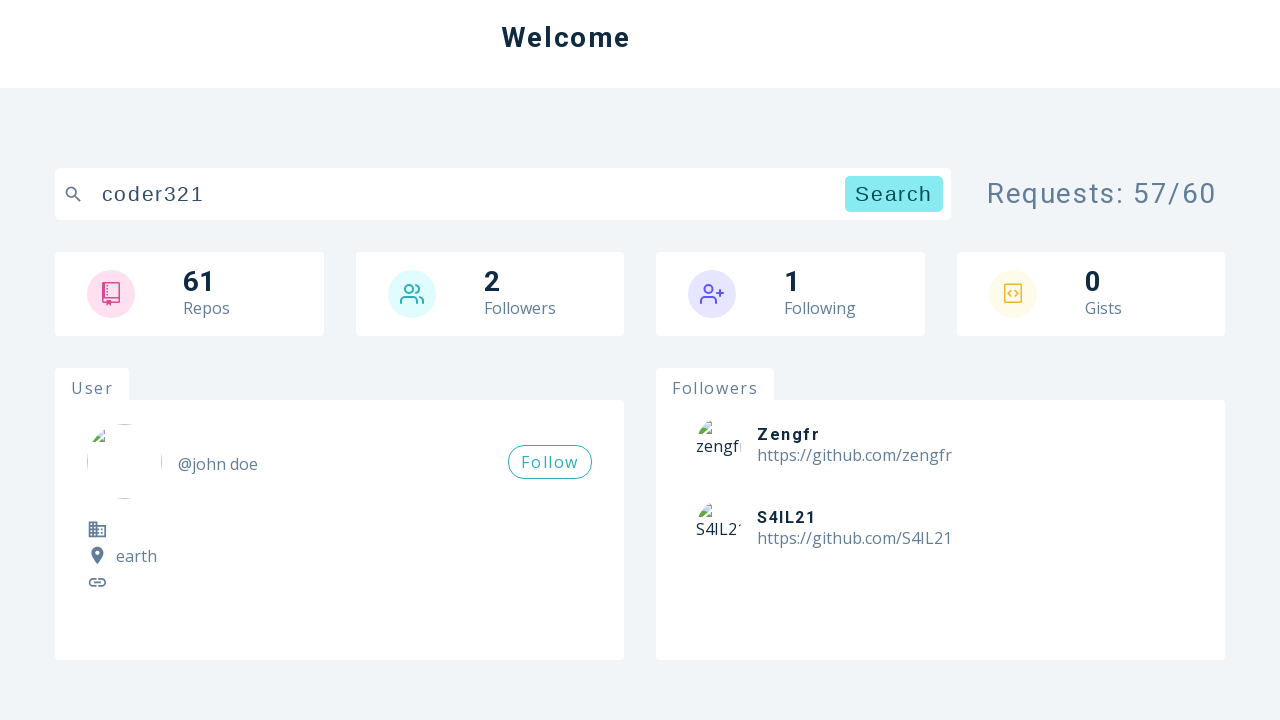